Tests drag and drop using action commands by moving element from column A to column B

Starting URL: https://the-internet.herokuapp.com/drag_and_drop

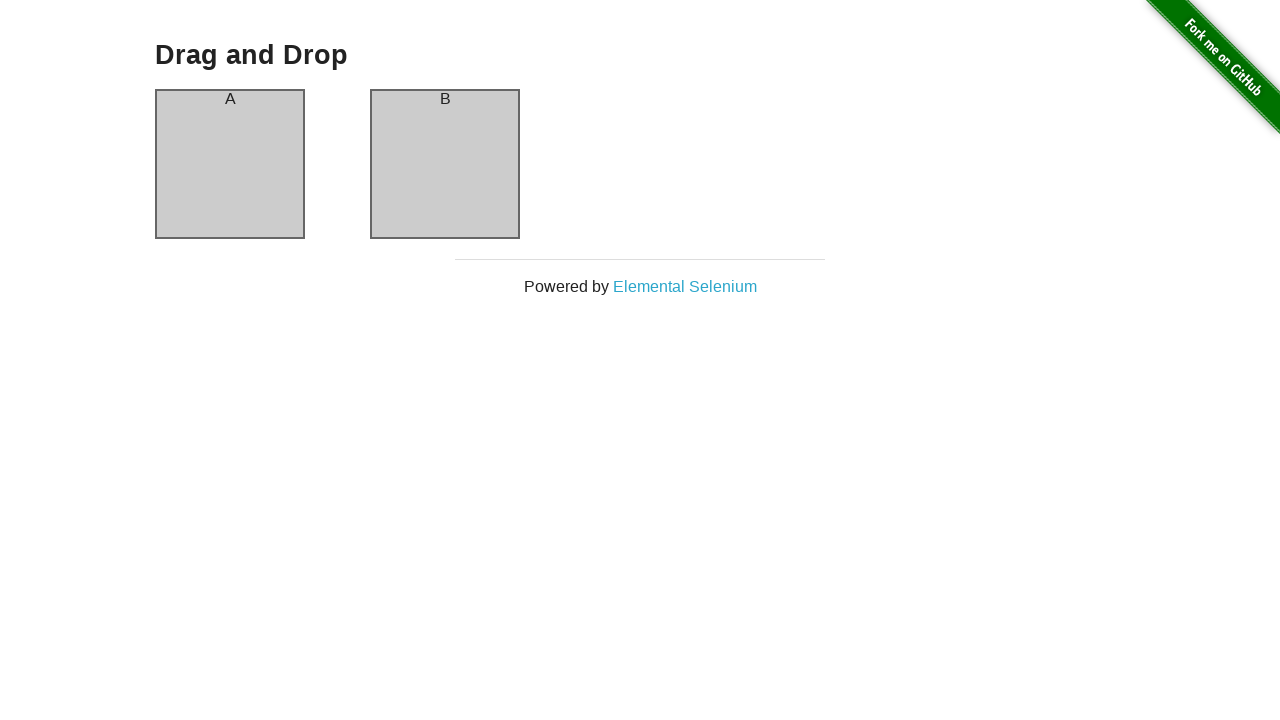

Waited for example section to load
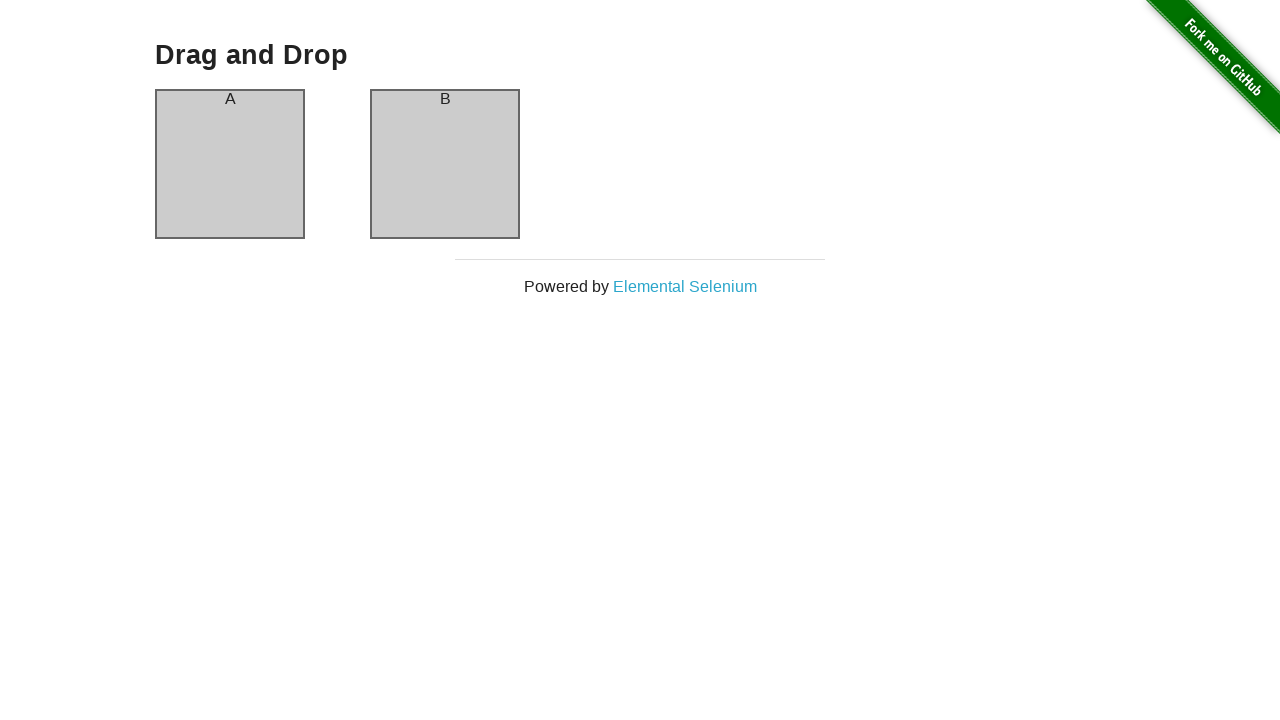

Verified page title contains 'Drag and Drop'
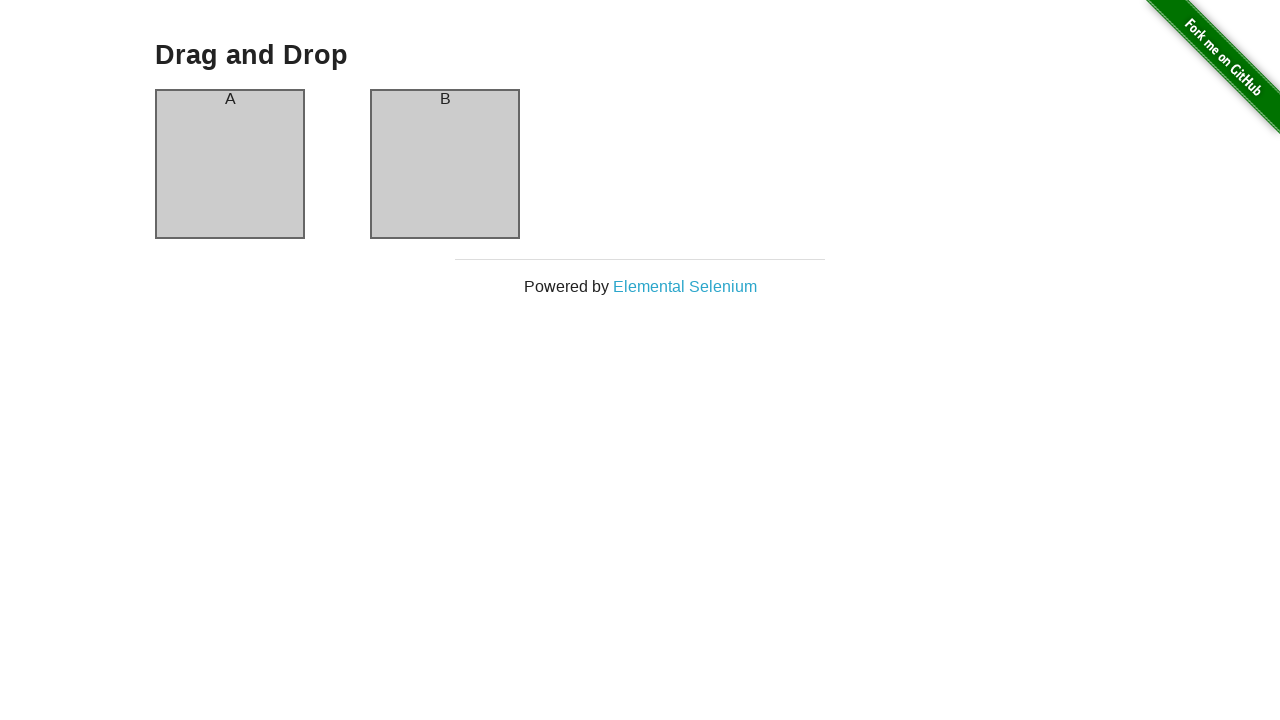

Dragged element from column A to column B at (445, 164)
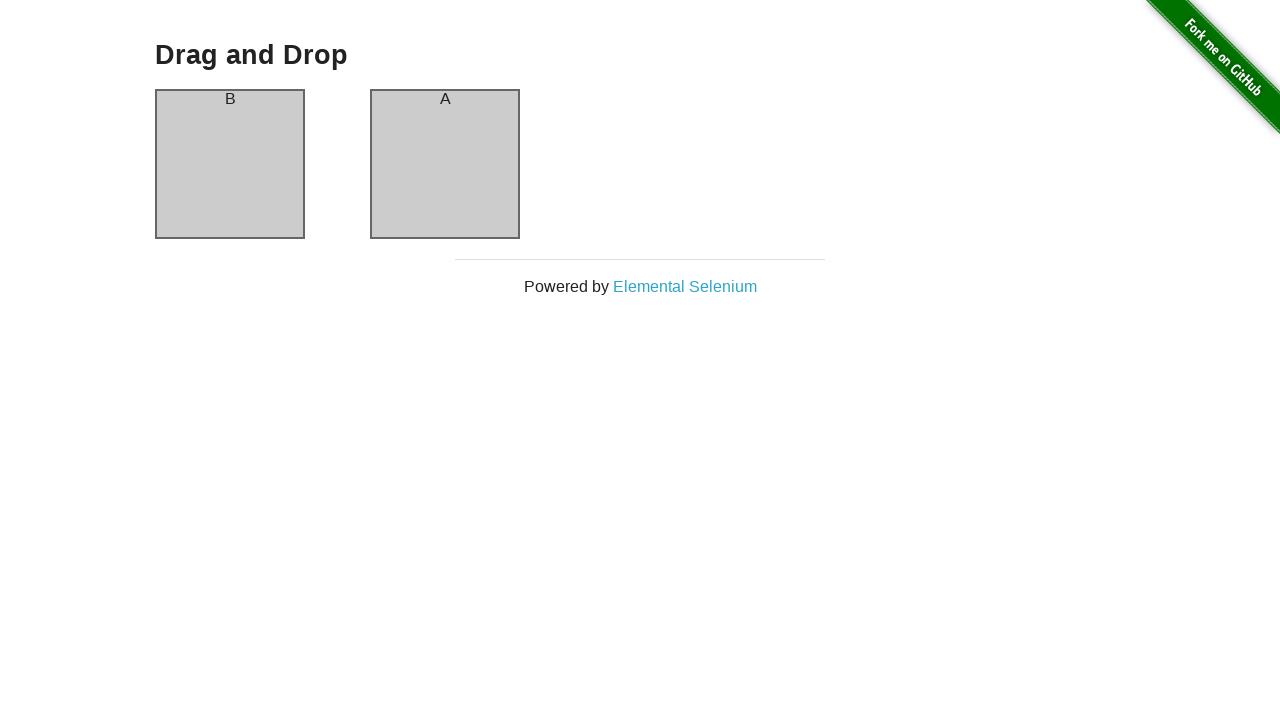

Verified element A is now in column B
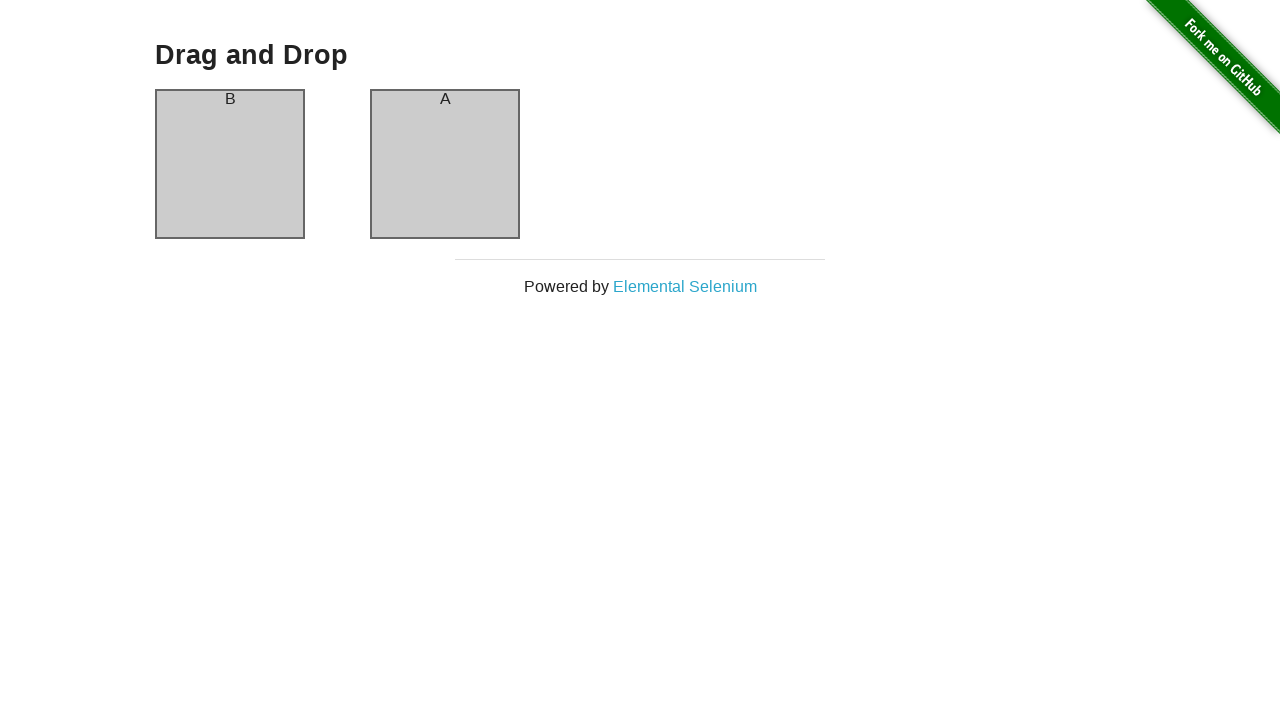

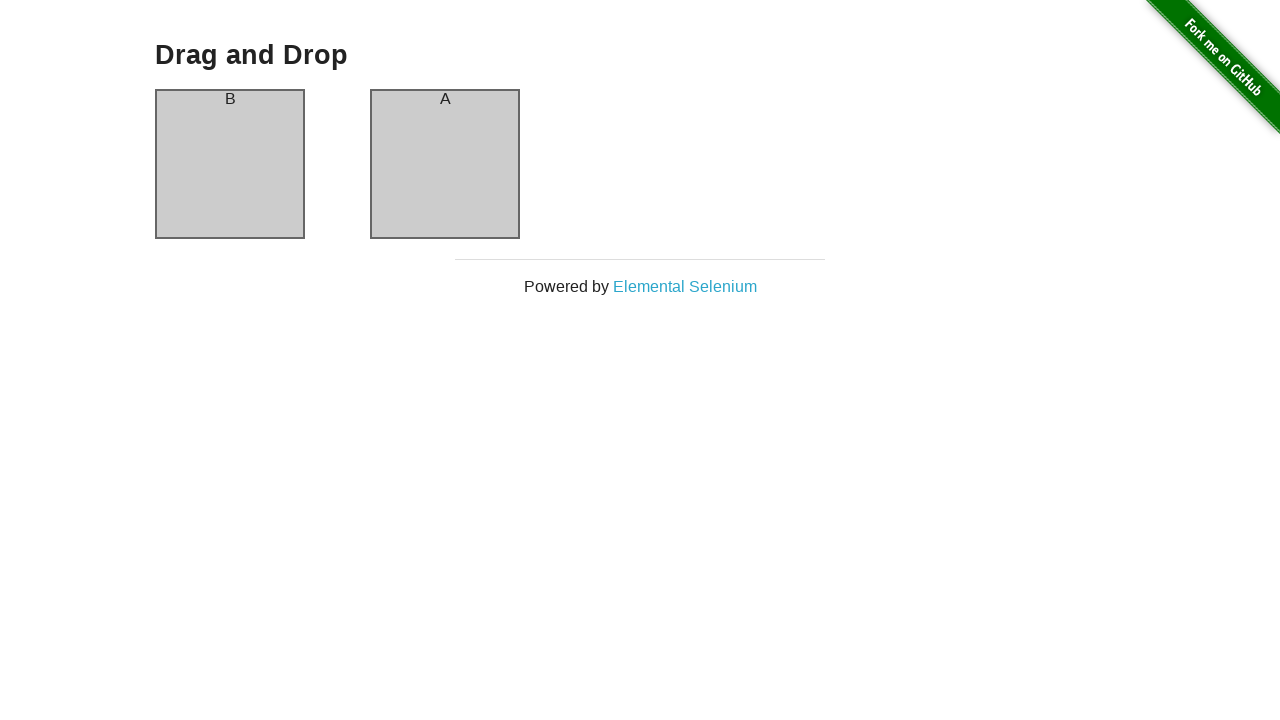